Tests radio button selection across multiple radio button groups

Starting URL: https://www.leafground.com/radio.xhtml

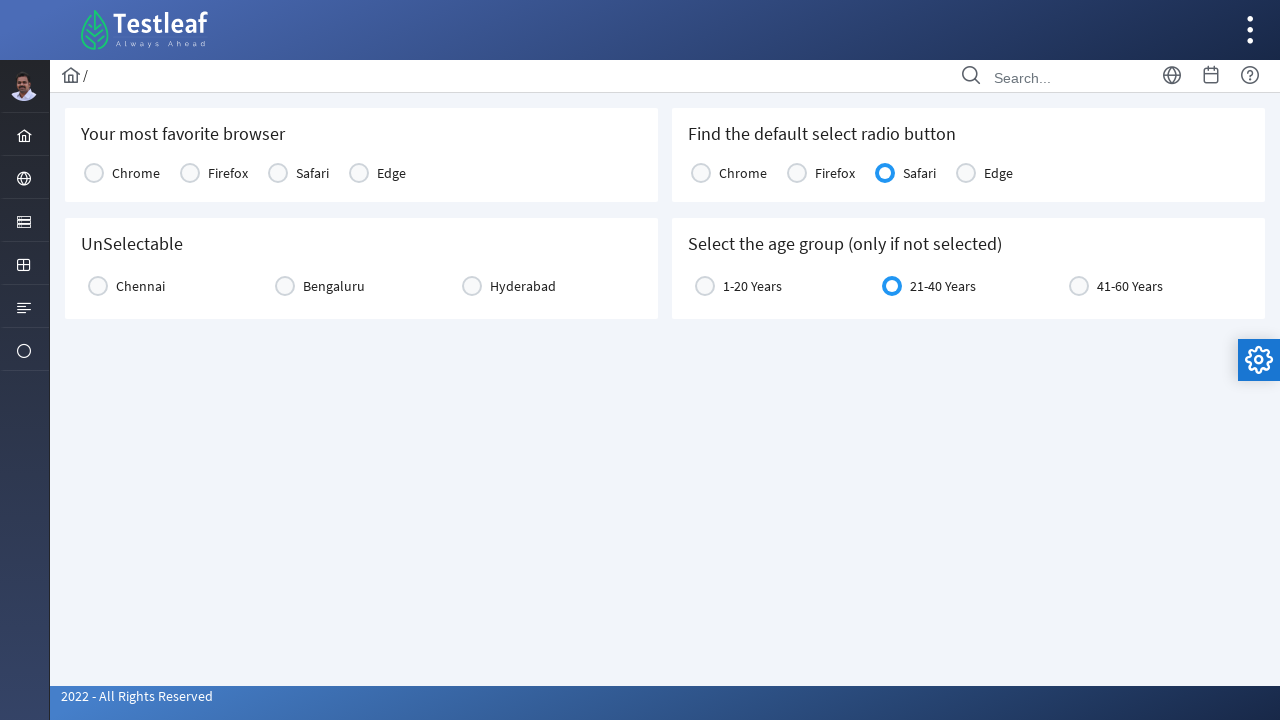

Clicked Chrome radio button in first console group at (190, 173) on xpath=//table[@id='j_idt87:console1']/tbody/tr/td[2]/div/div[2]/span
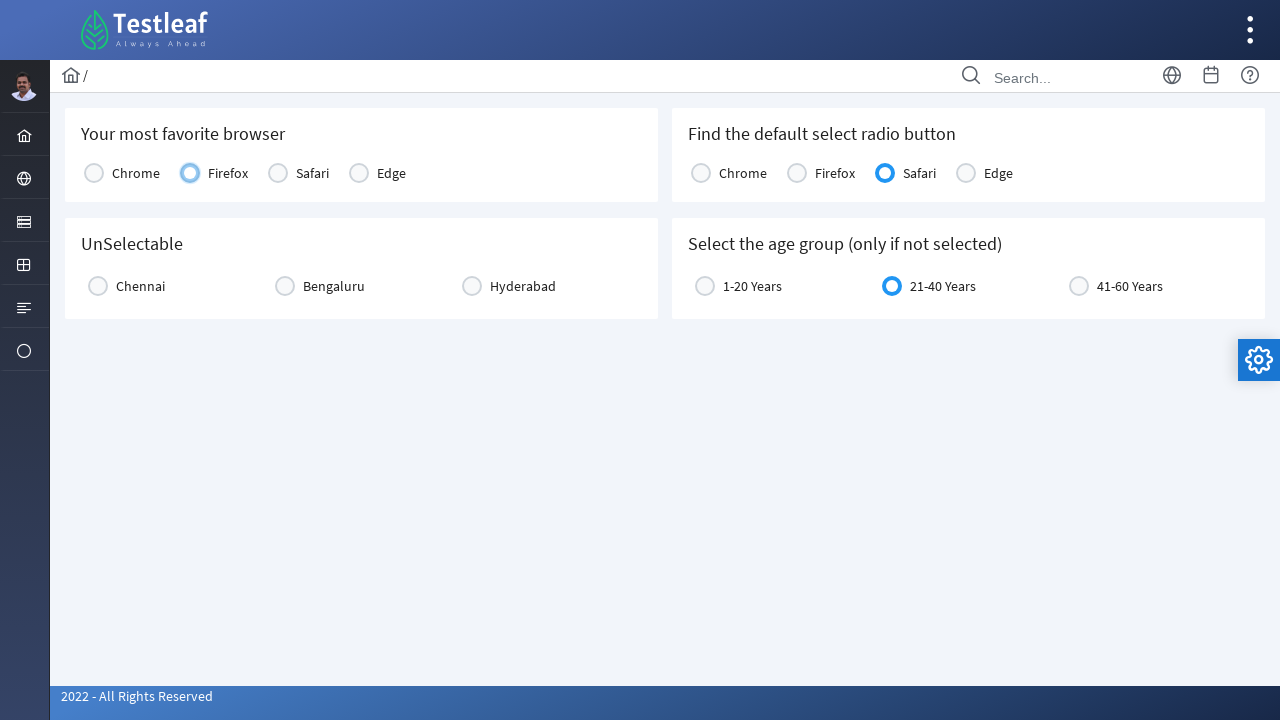

Clicked city radio button (first click) at (98, 286) on xpath=//div[@id='j_idt87:city2']/div/div/div/div[2]
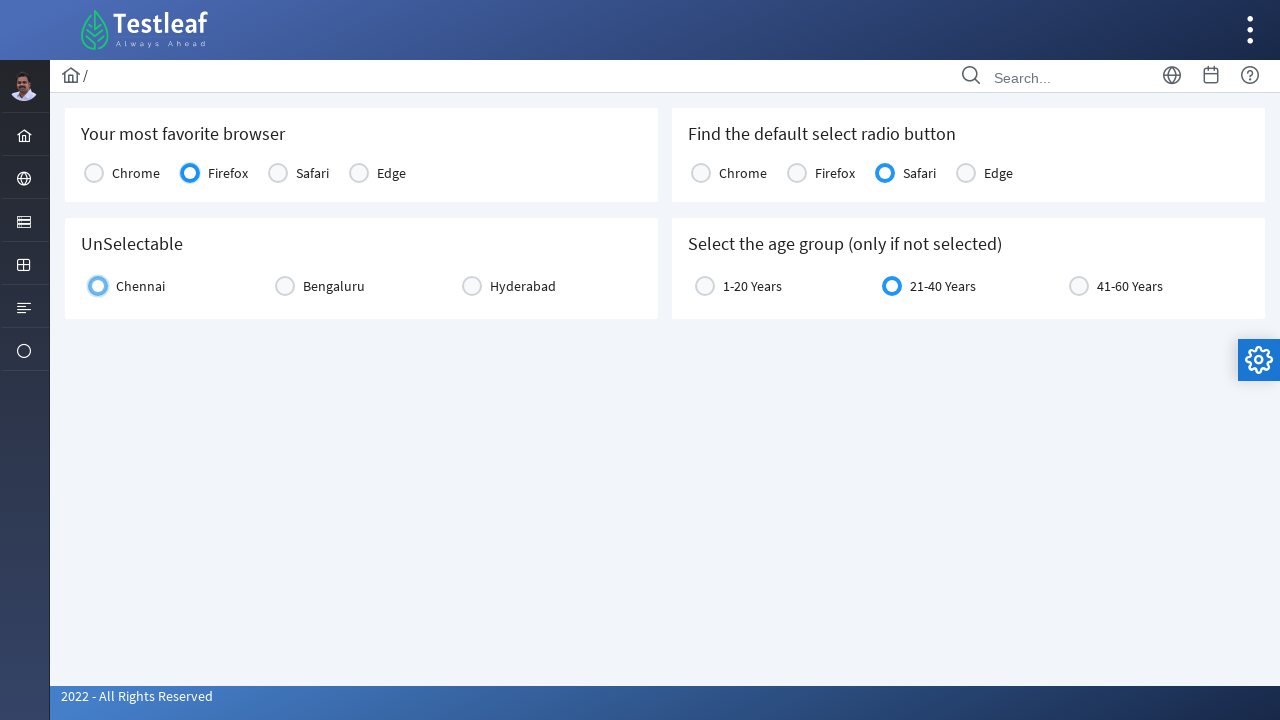

Clicked city radio button again to test toggle at (98, 286) on xpath=//div[@id='j_idt87:city2']/div/div/div/div[2]
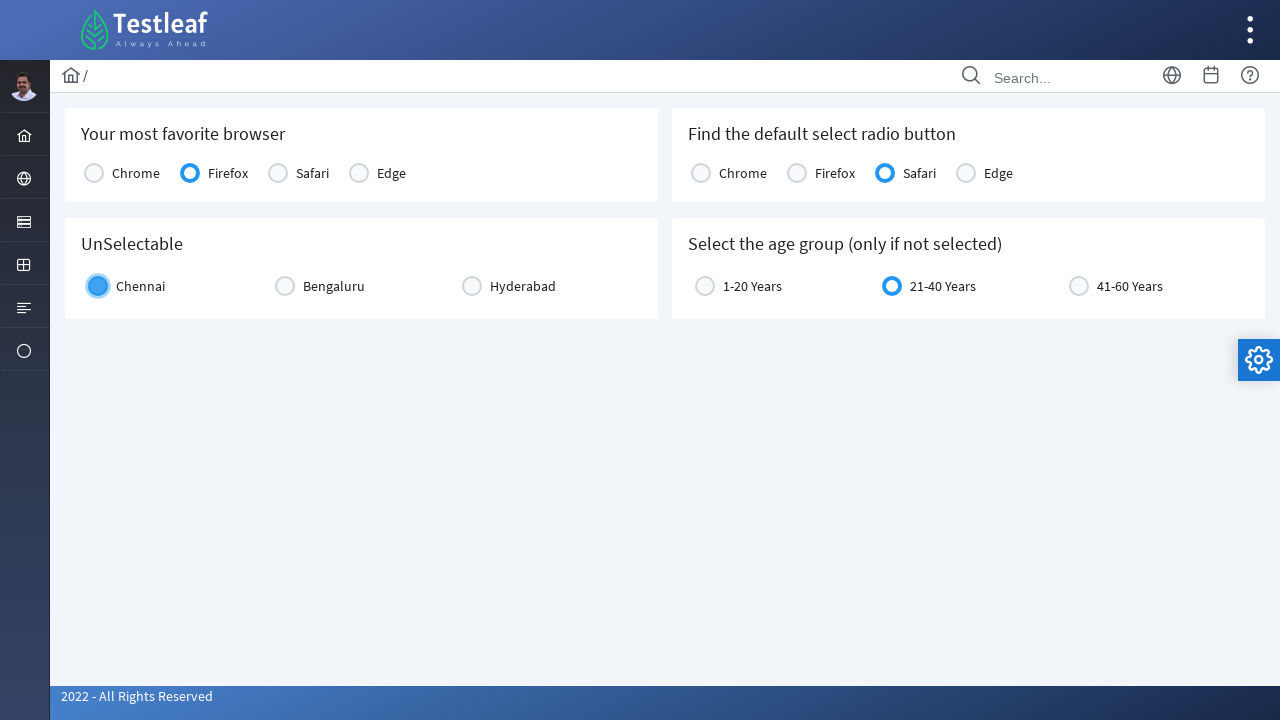

Clicked age group radio button at (705, 286) on xpath=//div[@id='j_idt87:age']/div/div/div/div[2]
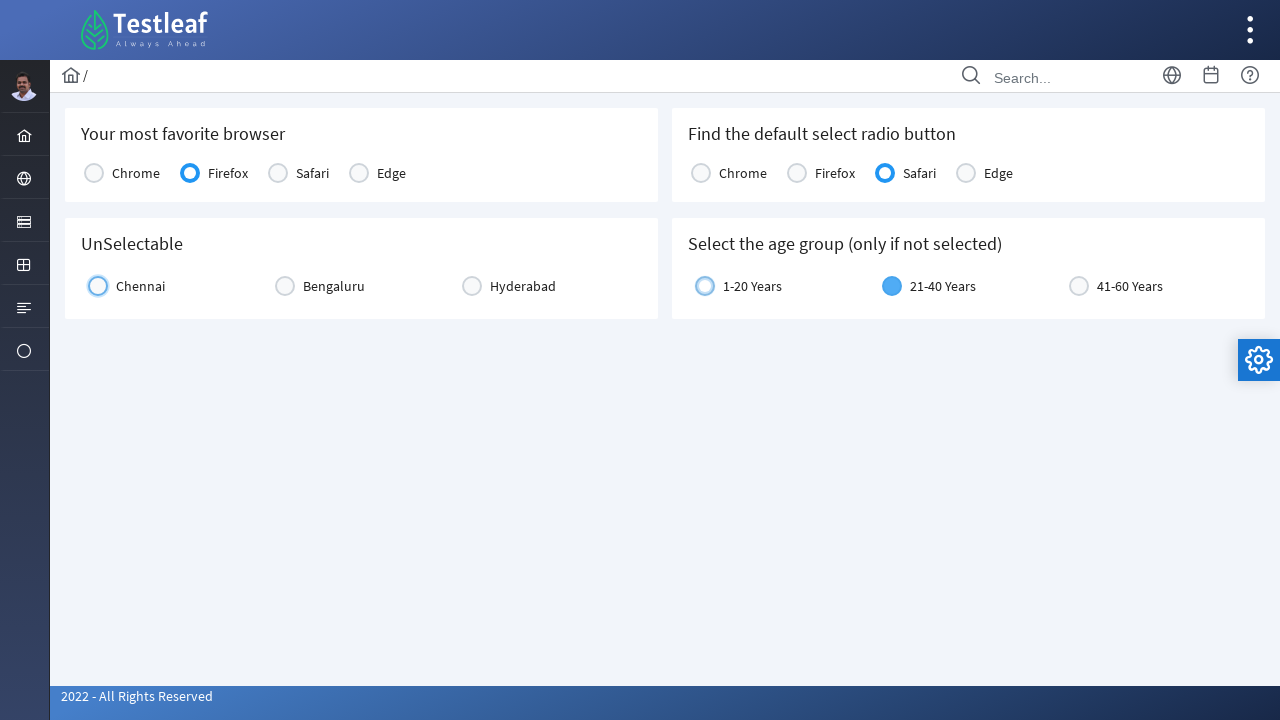

Clicked radio button in second console group at (701, 173) on xpath=//table[@id='j_idt87:console2']/tbody/tr/td/div/div[2]/span
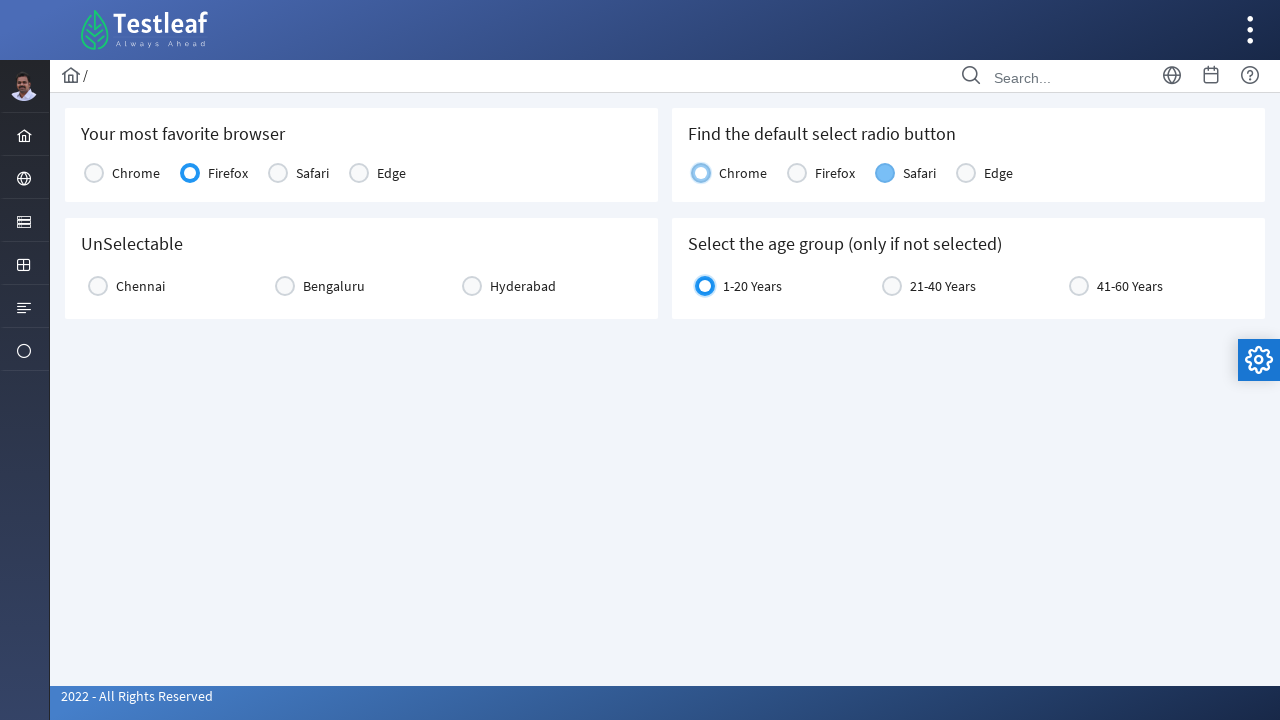

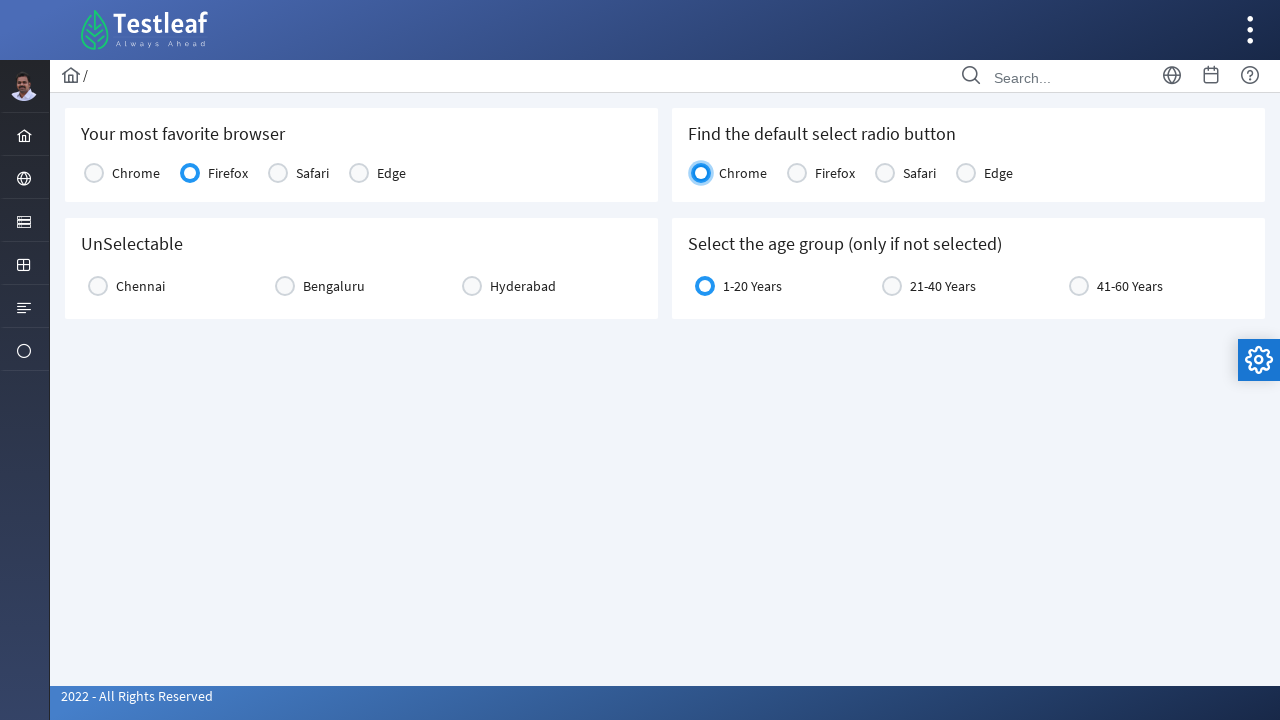